Tests keyboard key press functionality by sending the tab key to the currently focused element using keyboard actions and verifying the result text.

Starting URL: http://the-internet.herokuapp.com/key_presses

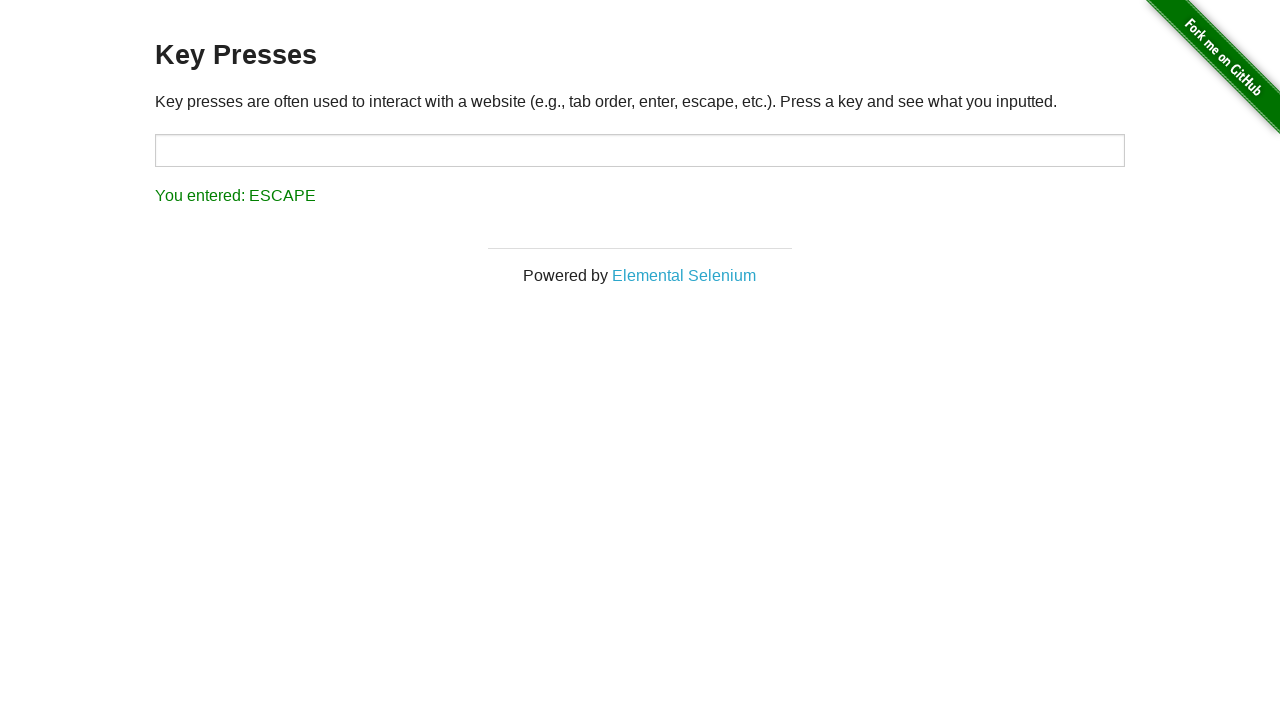

Pressed Tab key to the focused element
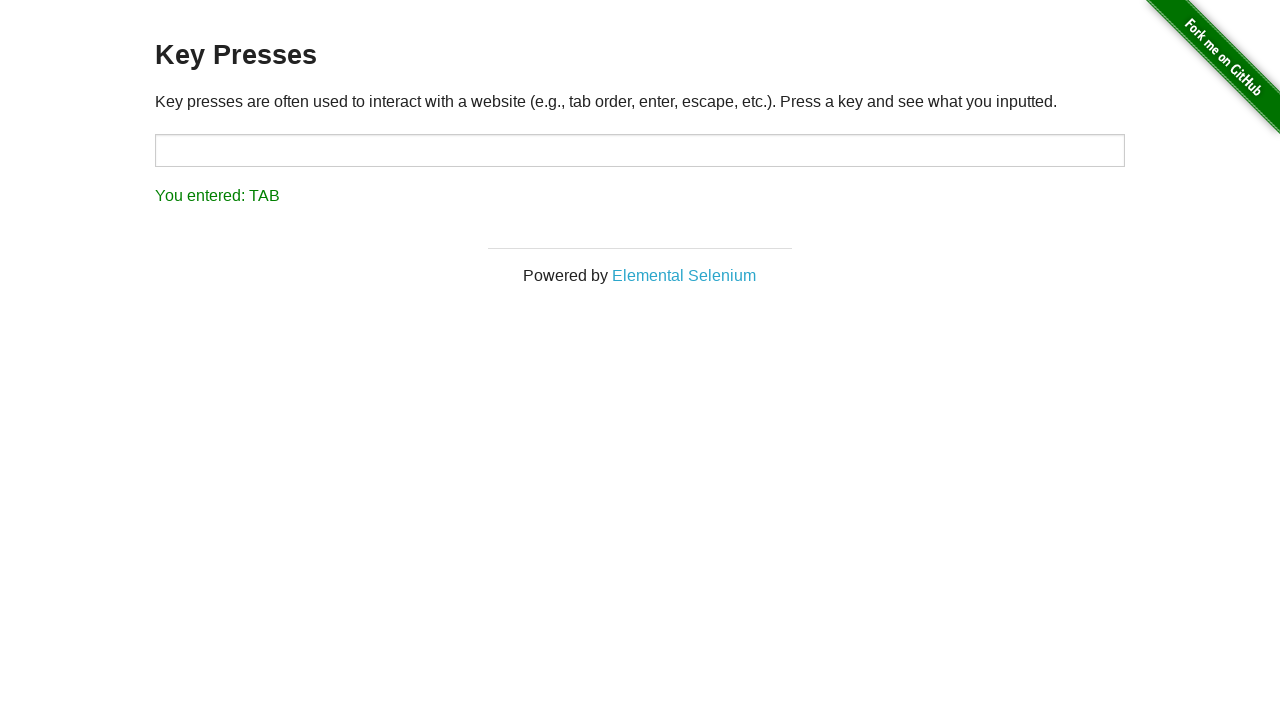

Result element loaded after Tab key press
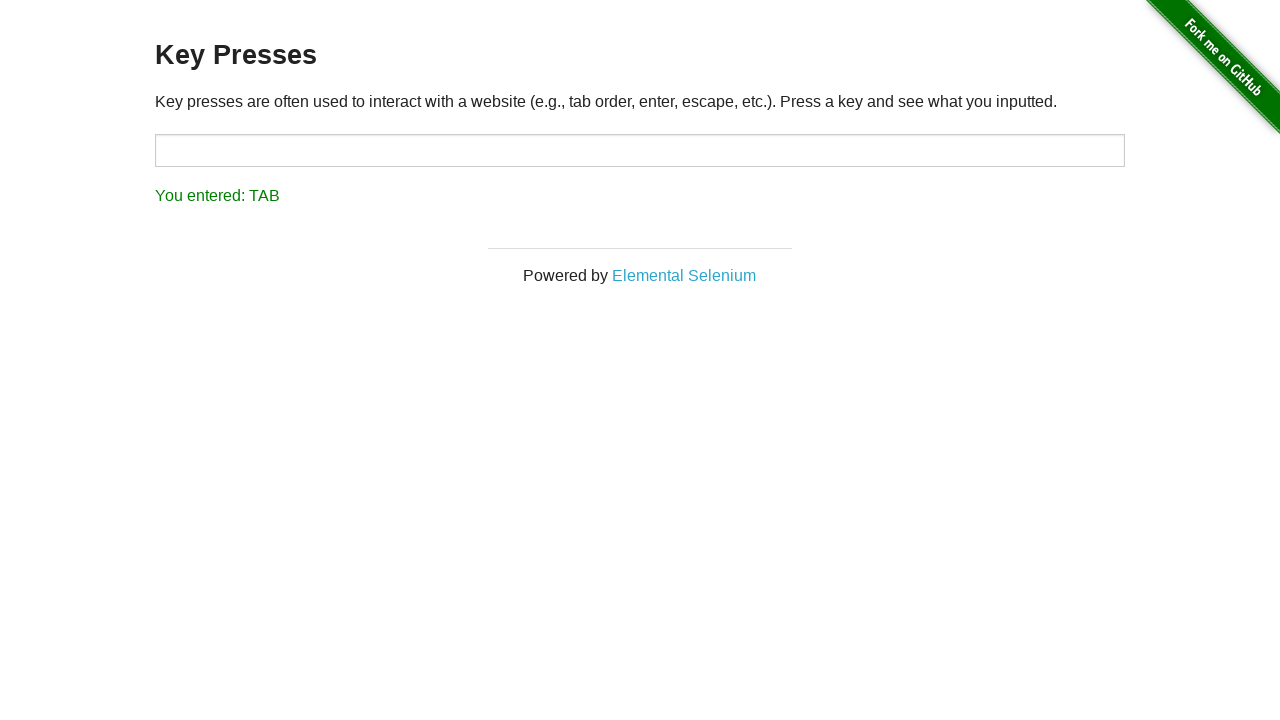

Retrieved result text content
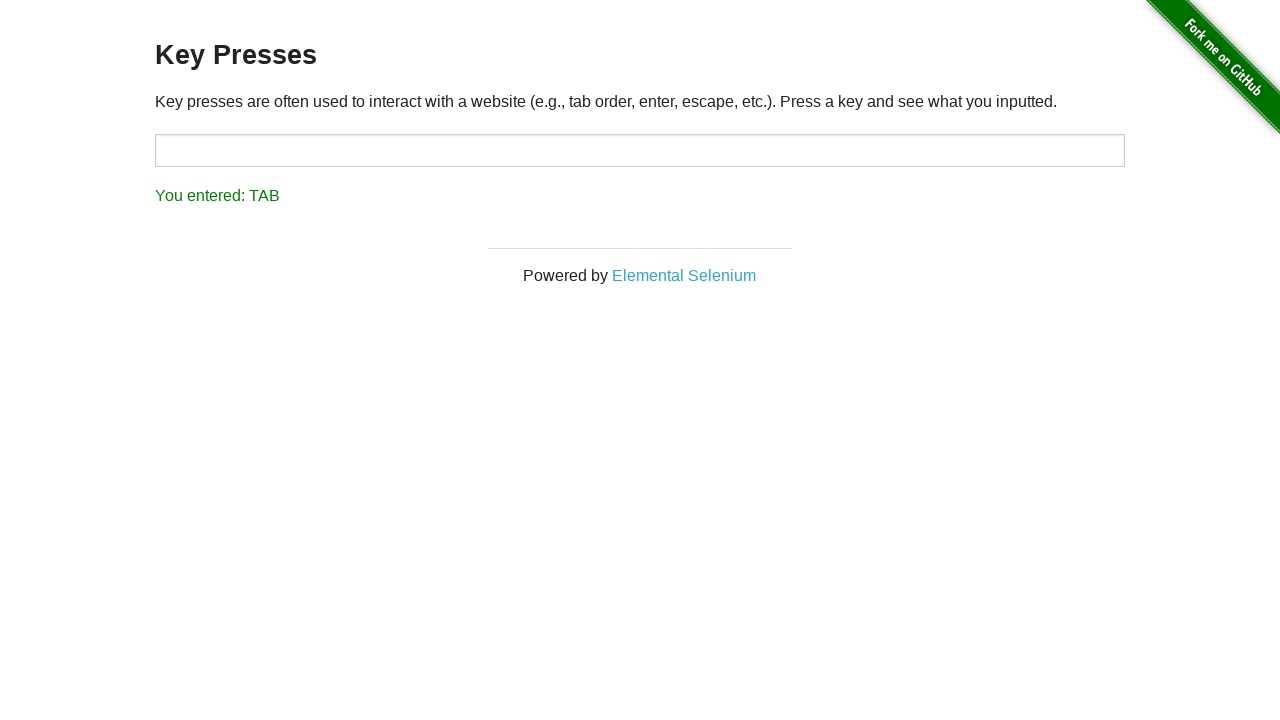

Verified result text shows 'You entered: TAB'
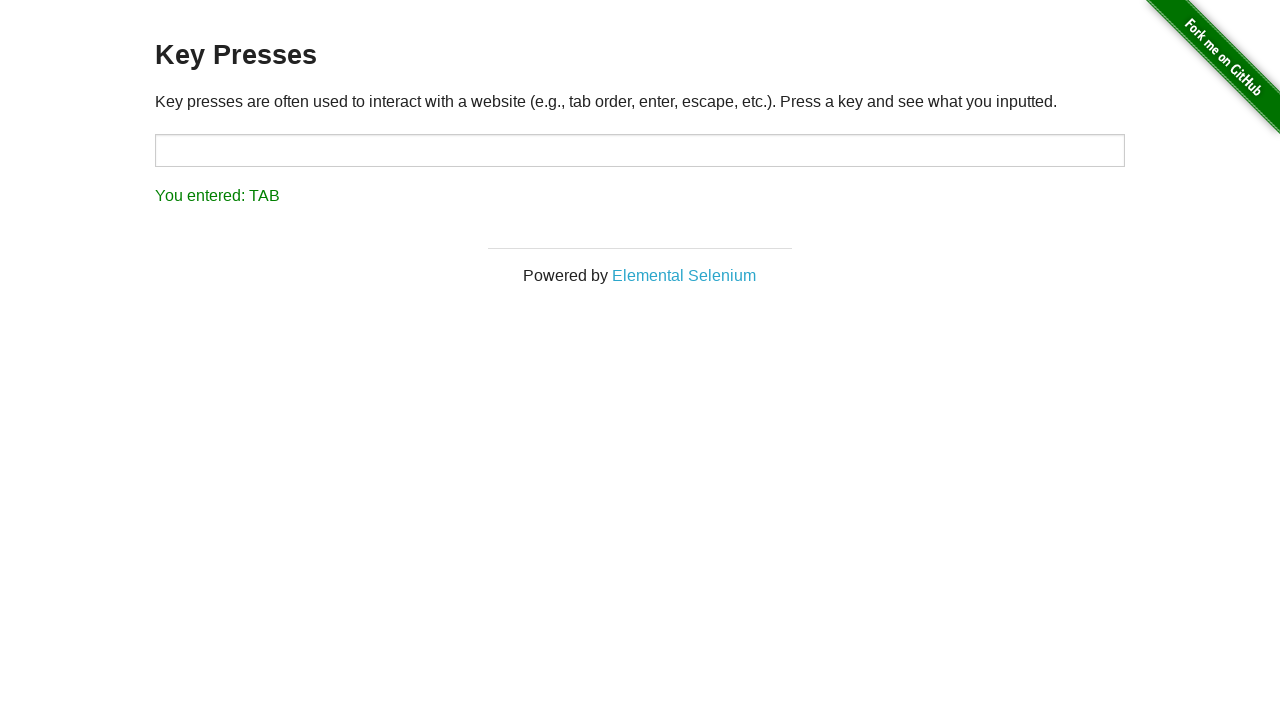

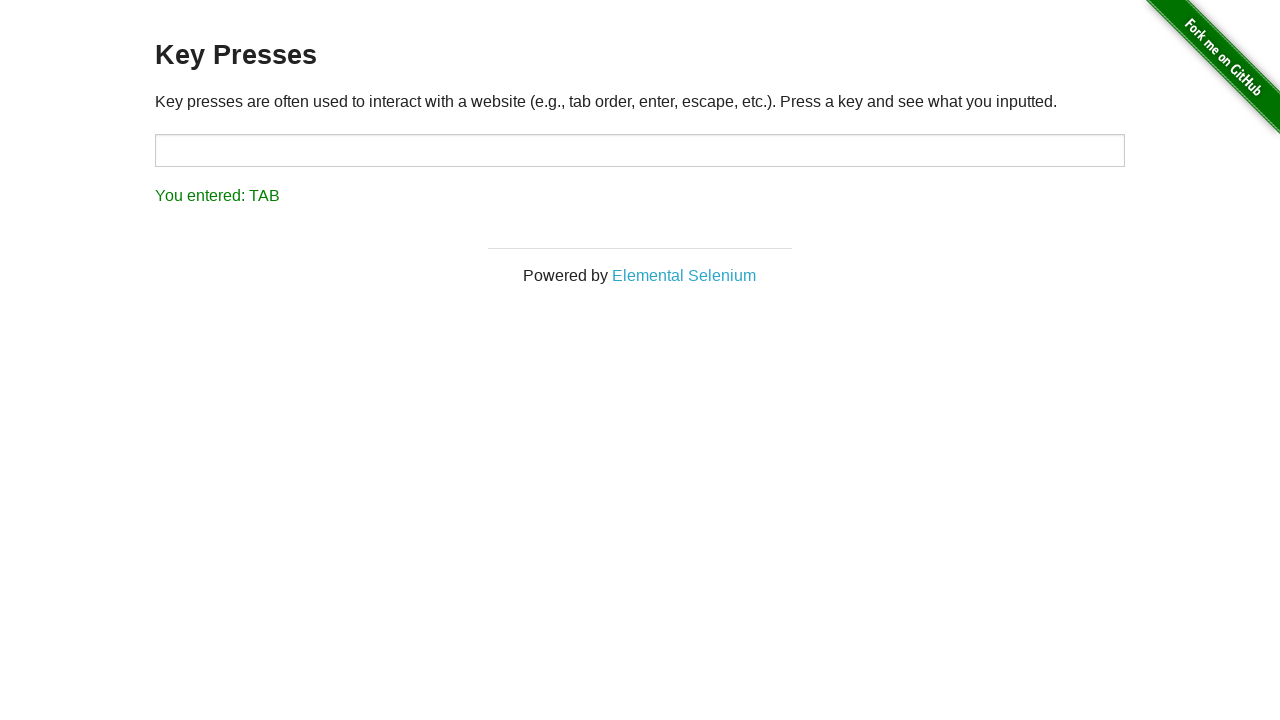